Tests JavaScript prompt dialog by clicking the button, entering text in the prompt, and accepting it

Starting URL: https://the-internet.herokuapp.com/javascript_alerts

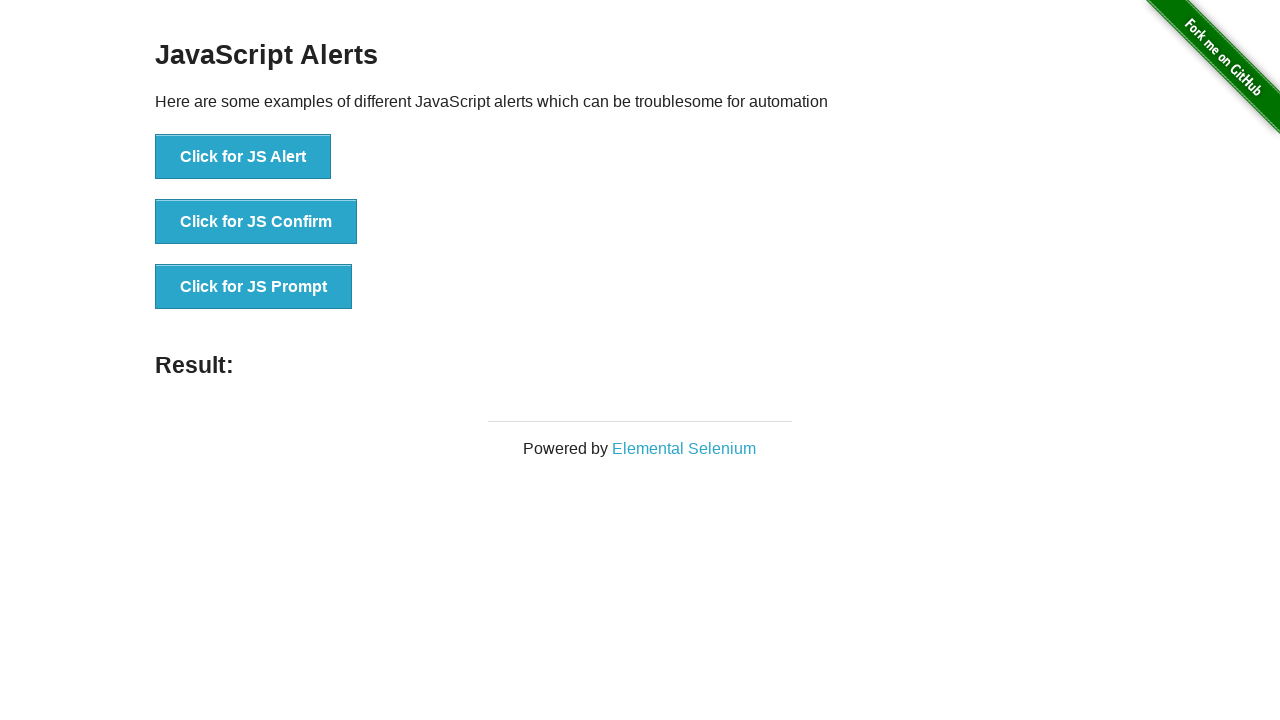

Set up dialog handler to accept prompt with text 'Test Automation'
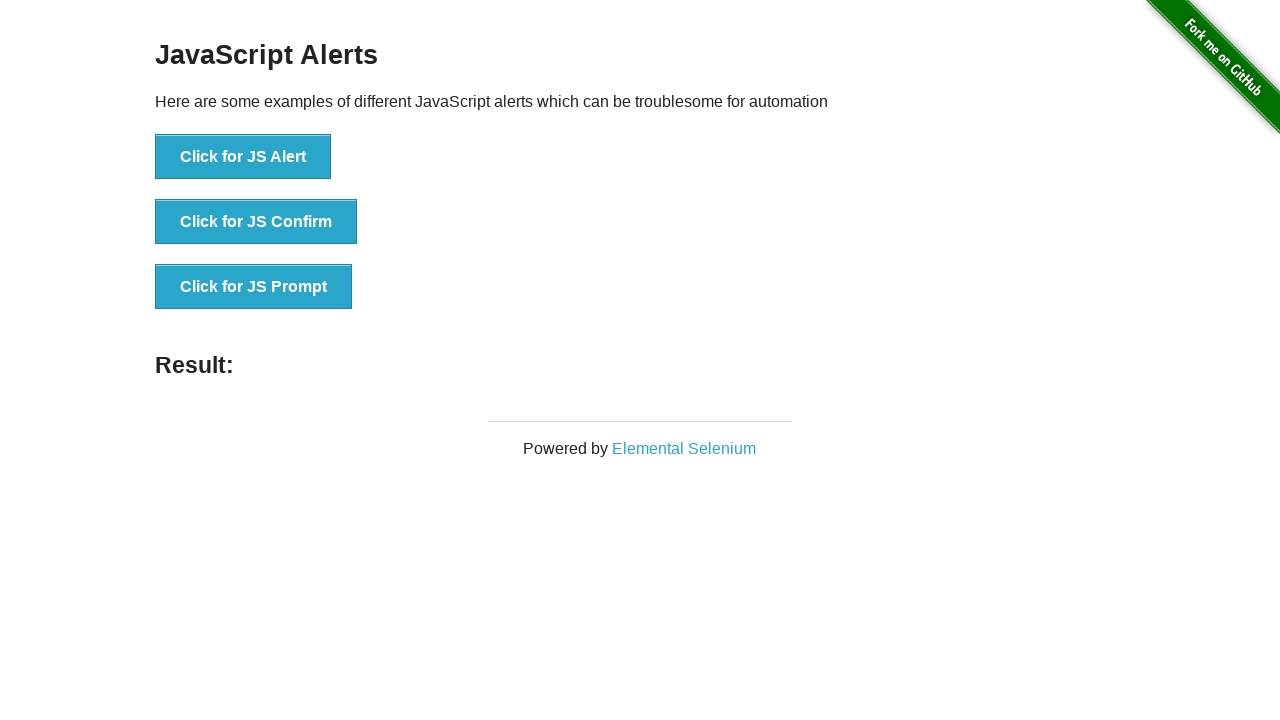

Clicked button to trigger JavaScript prompt dialog at (254, 287) on xpath=//button[text()='Click for JS Prompt']
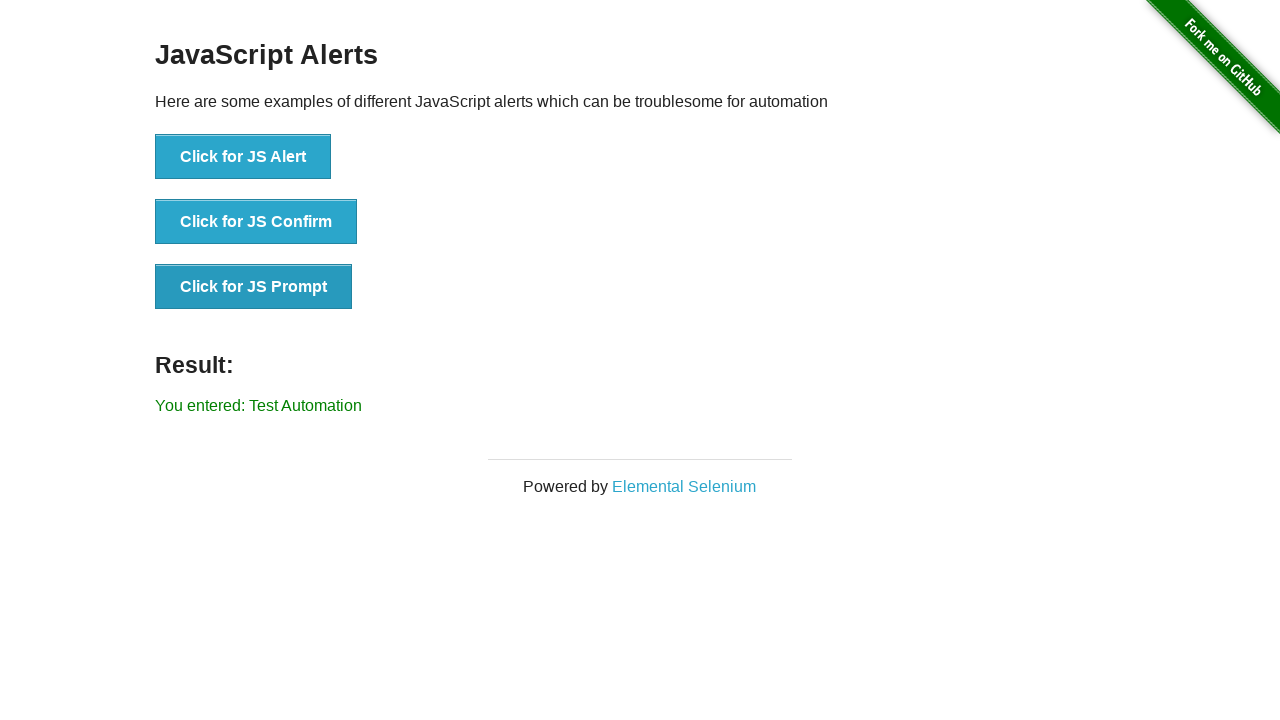

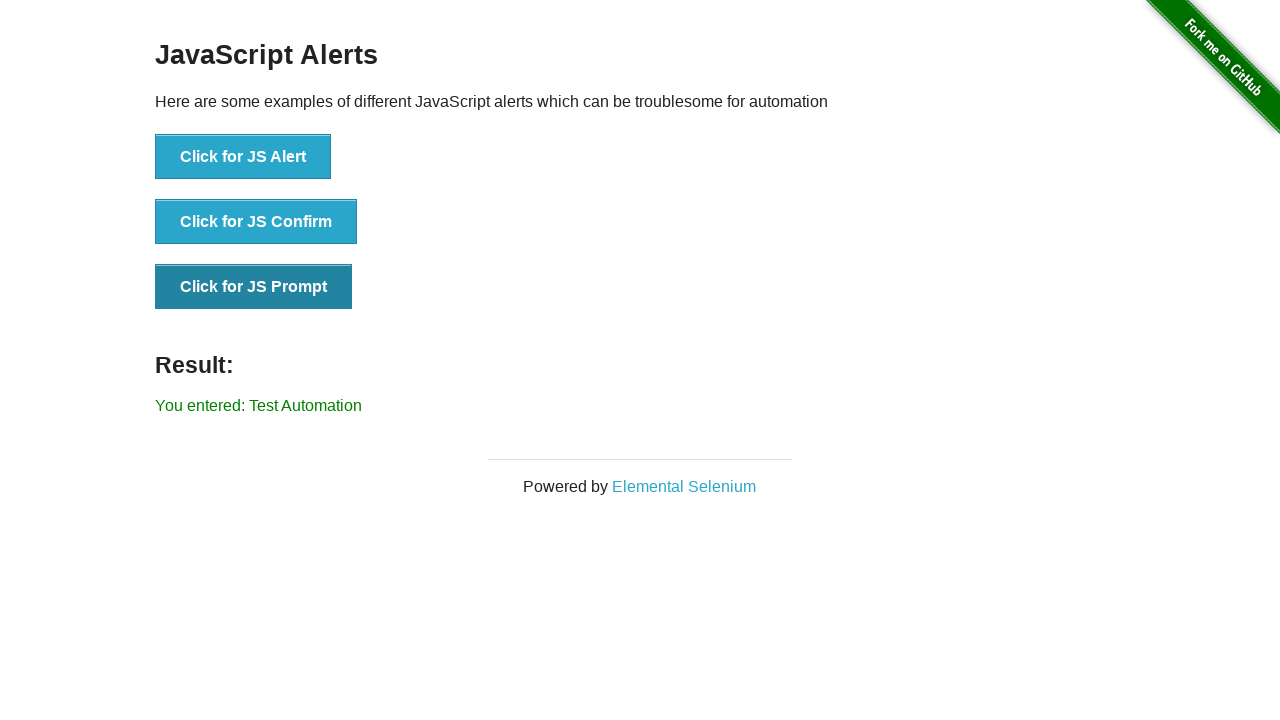